Tests drag and drop functionality on jQuery UI demo page by dragging an element and dropping it onto a target area

Starting URL: https://jqueryui.com/droppable

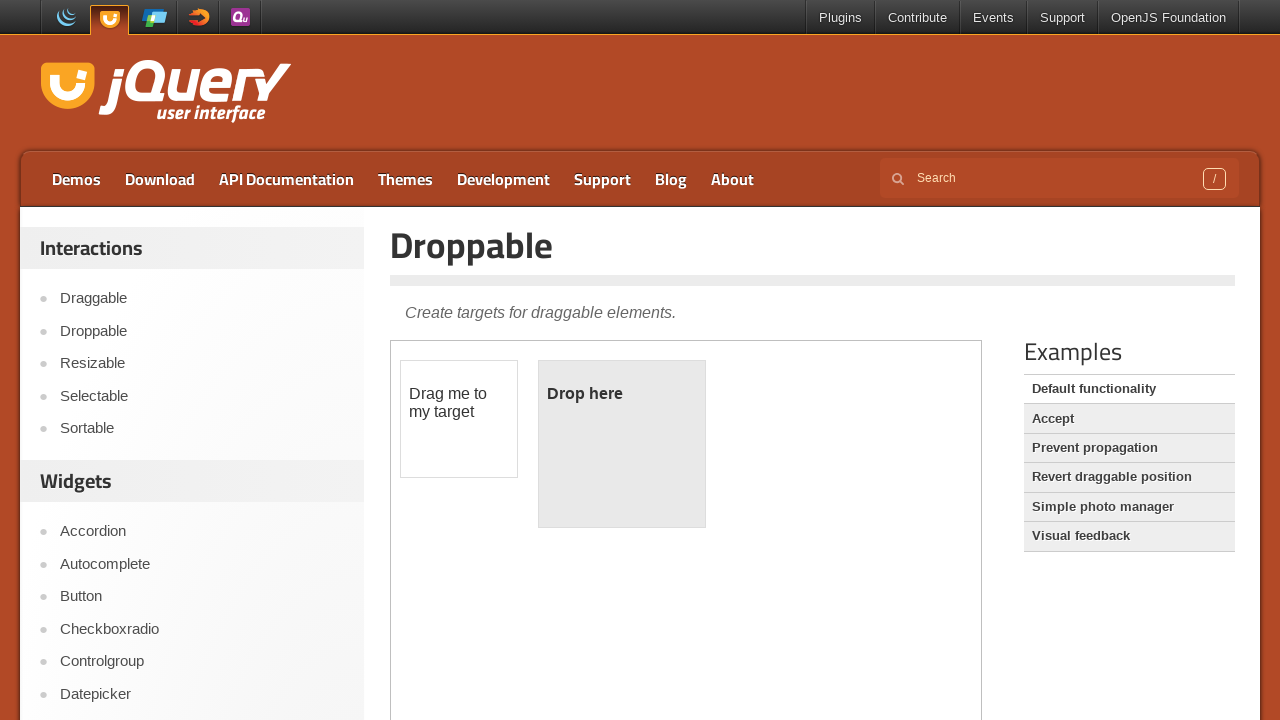

Located the iframe containing the drag and drop demo
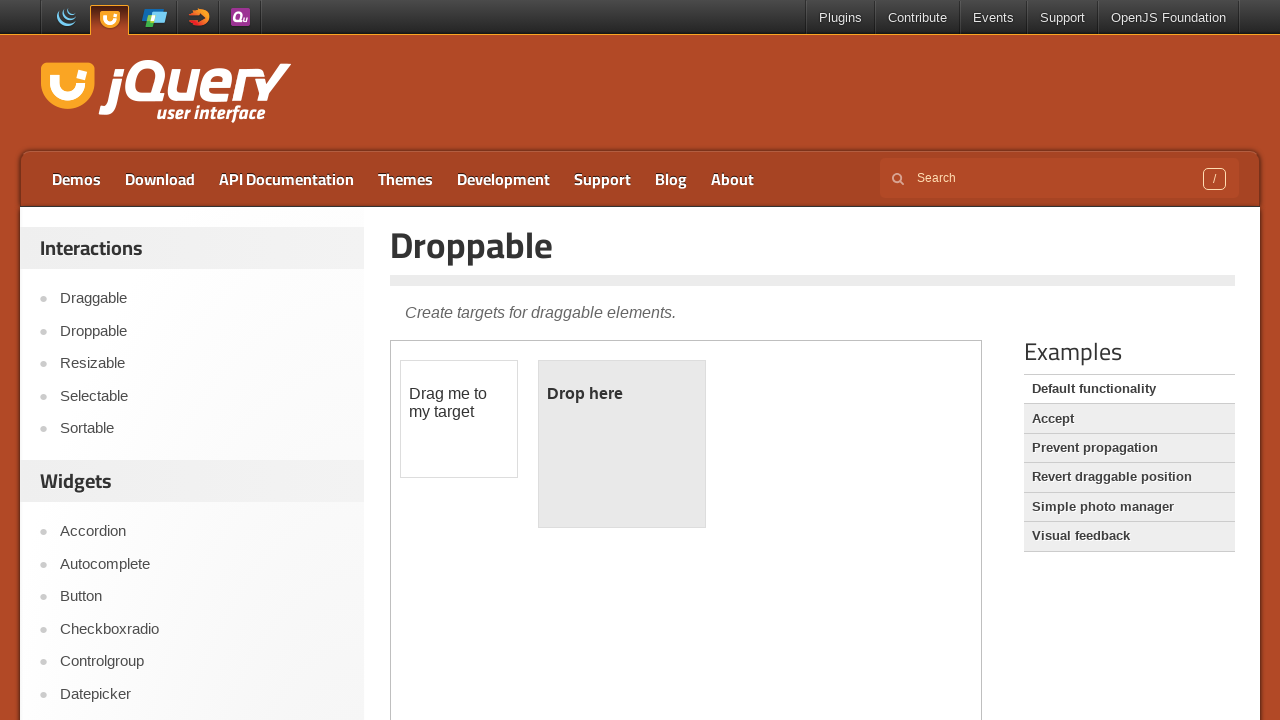

Located the draggable element
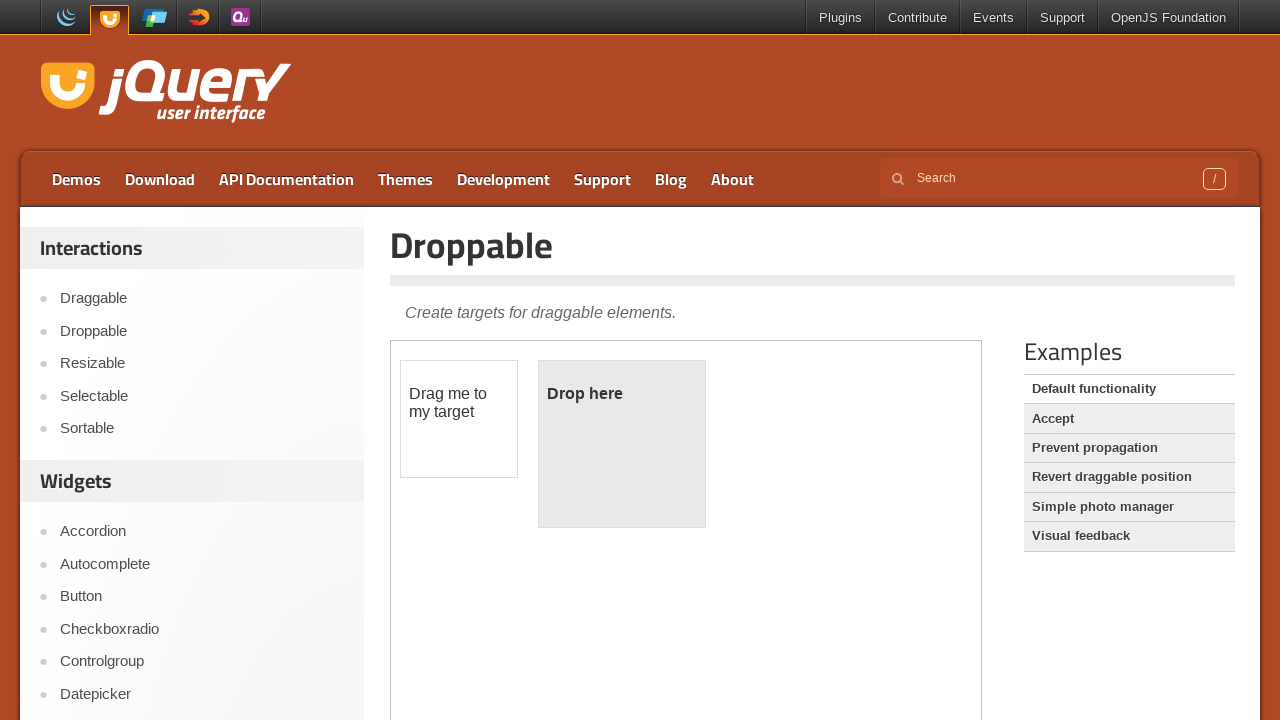

Located the droppable target element
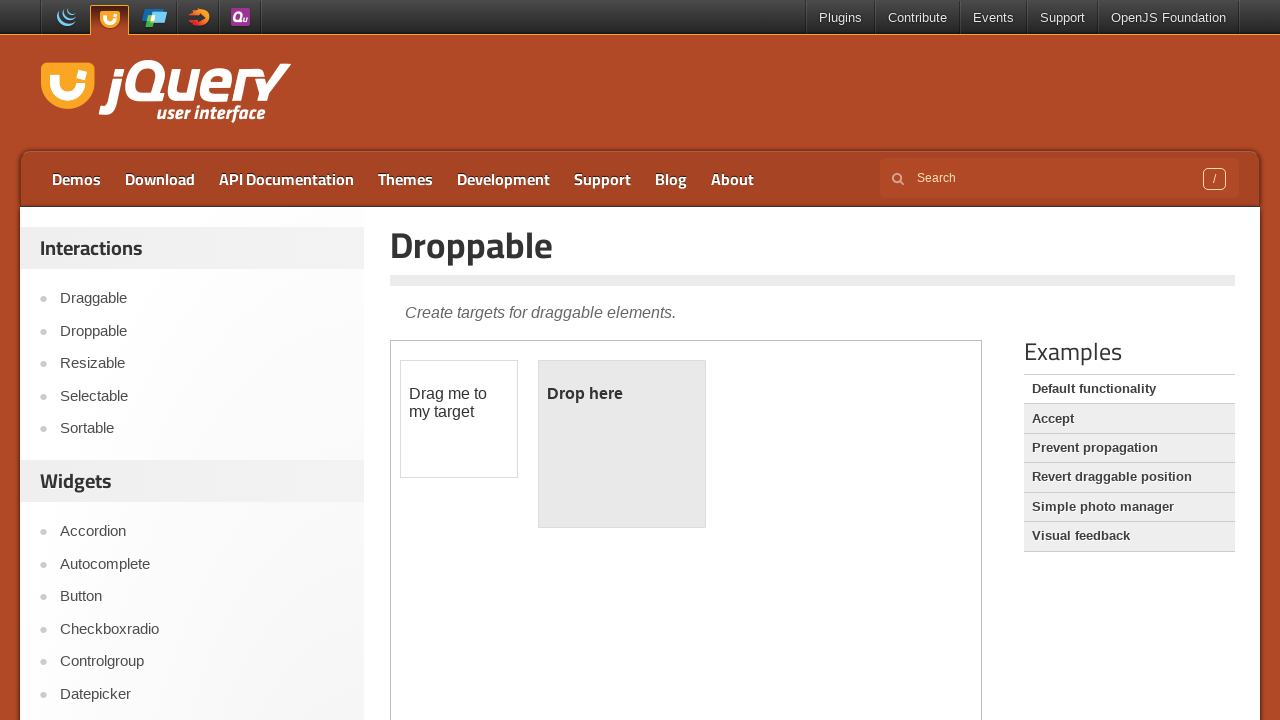

Dragged the draggable element and dropped it onto the droppable target area at (622, 444)
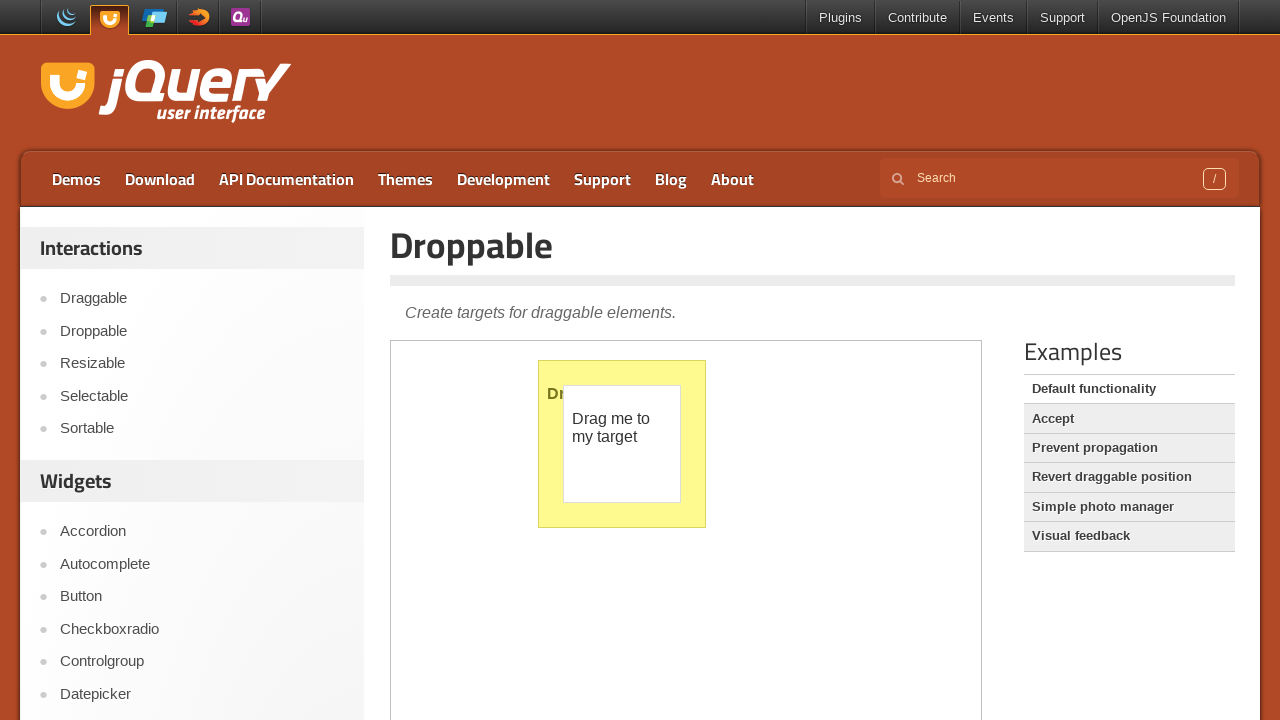

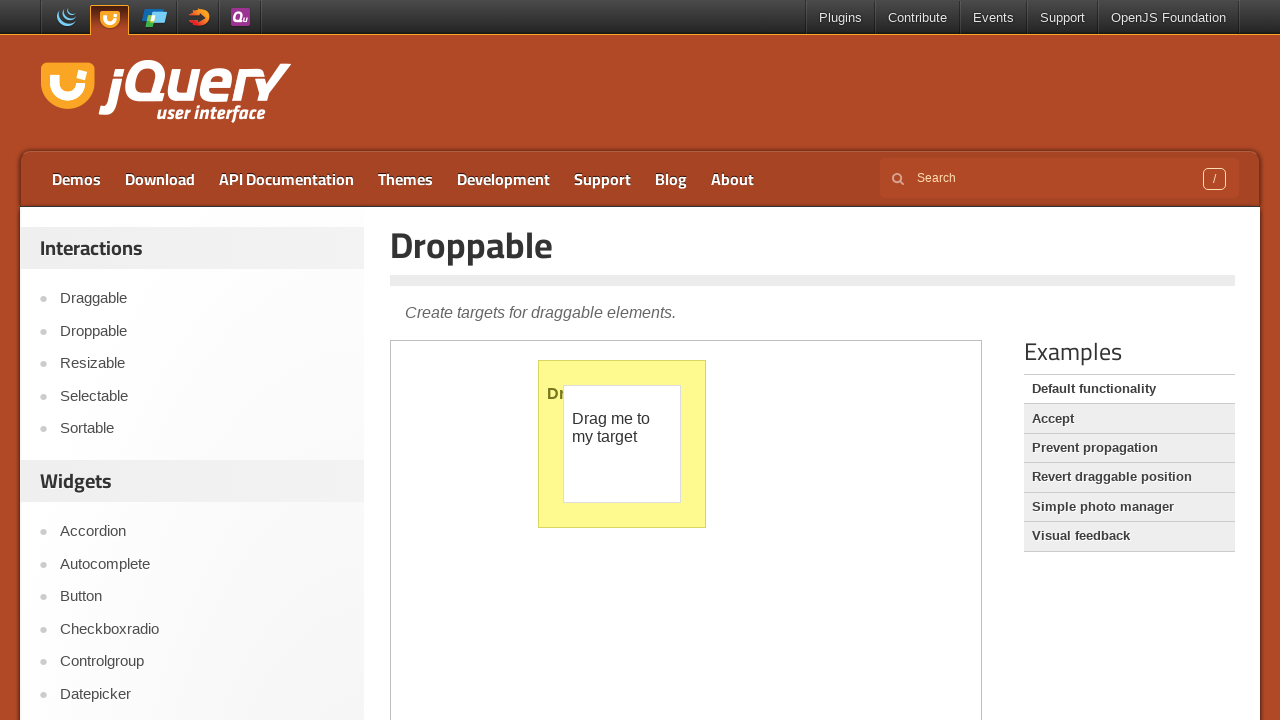